Tests navigation on the Playwright documentation site by clicking the API link and verifying the page title contains expected keyword

Starting URL: https://playwright.dev

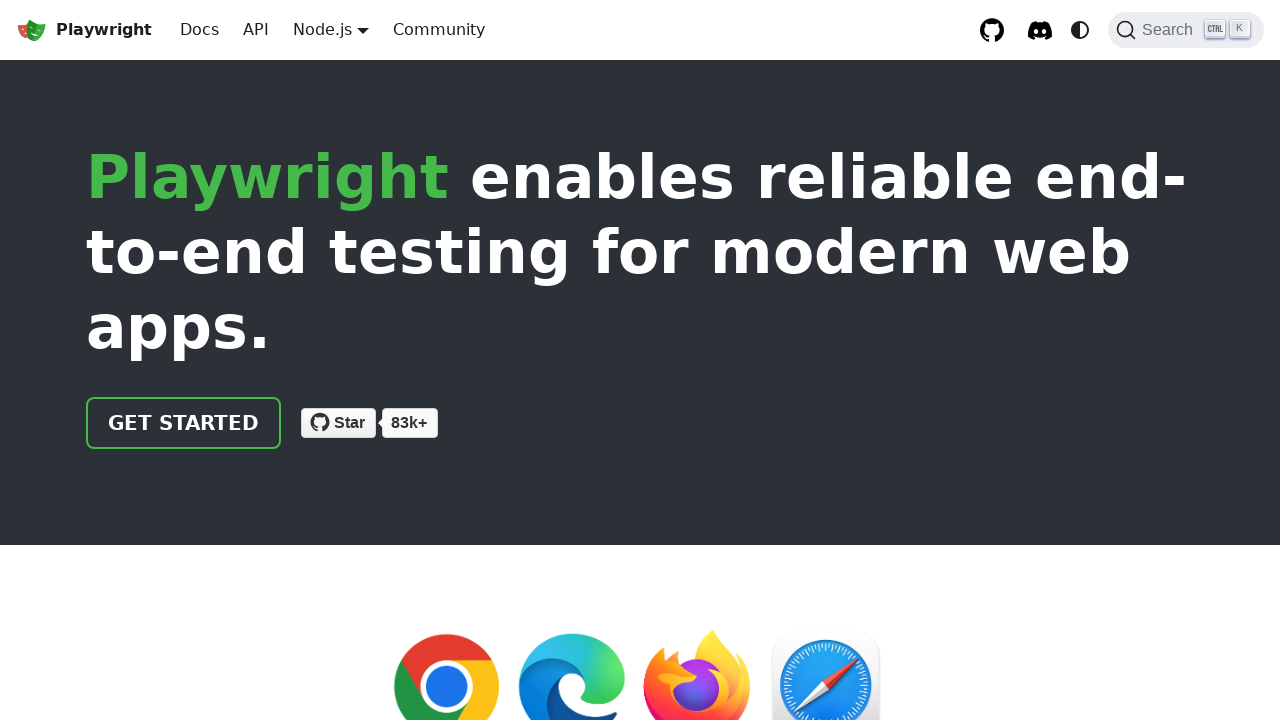

Clicked on the API link in the navigation at (256, 30) on text=API
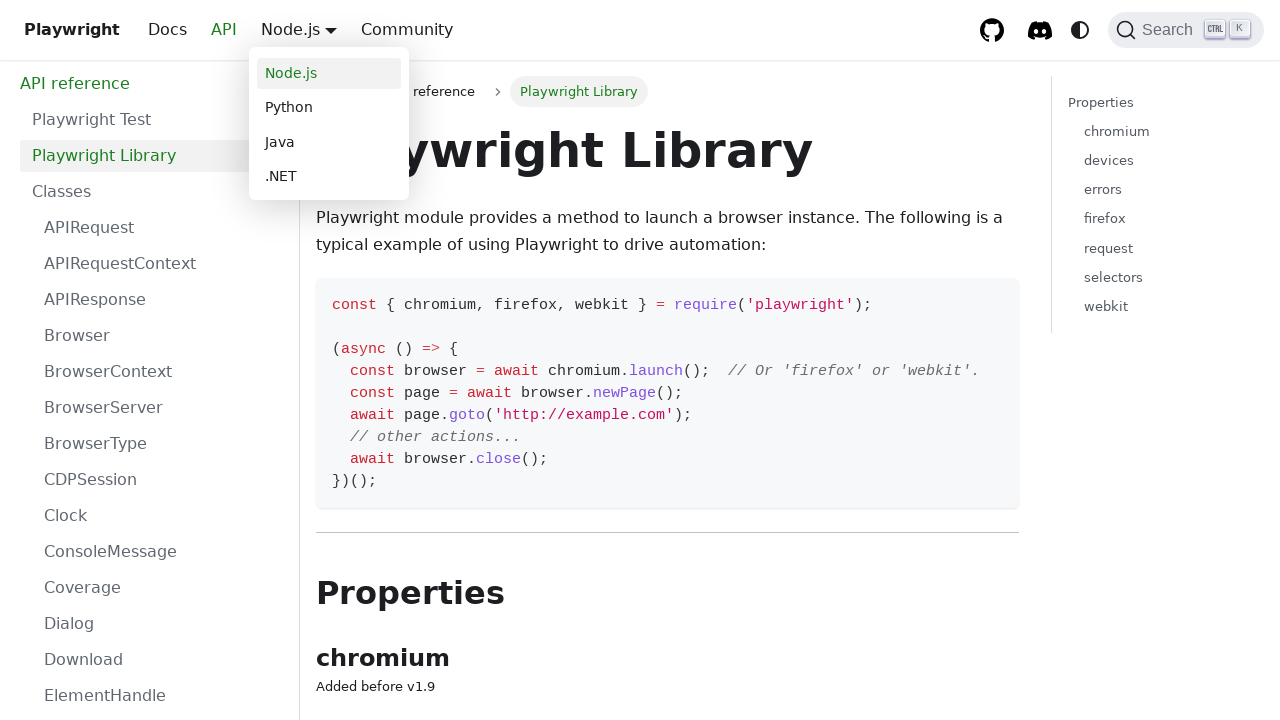

Page content loaded with h3 element present
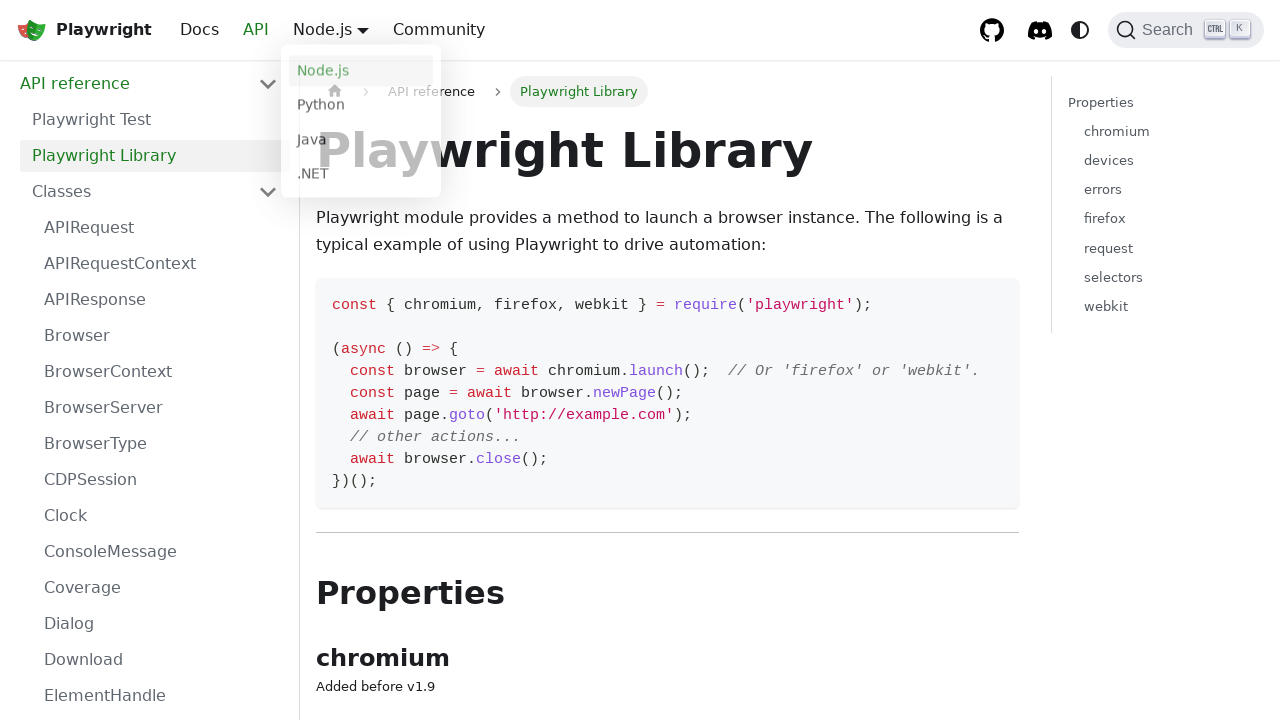

Retrieved page title: Playwright Library | Playwright
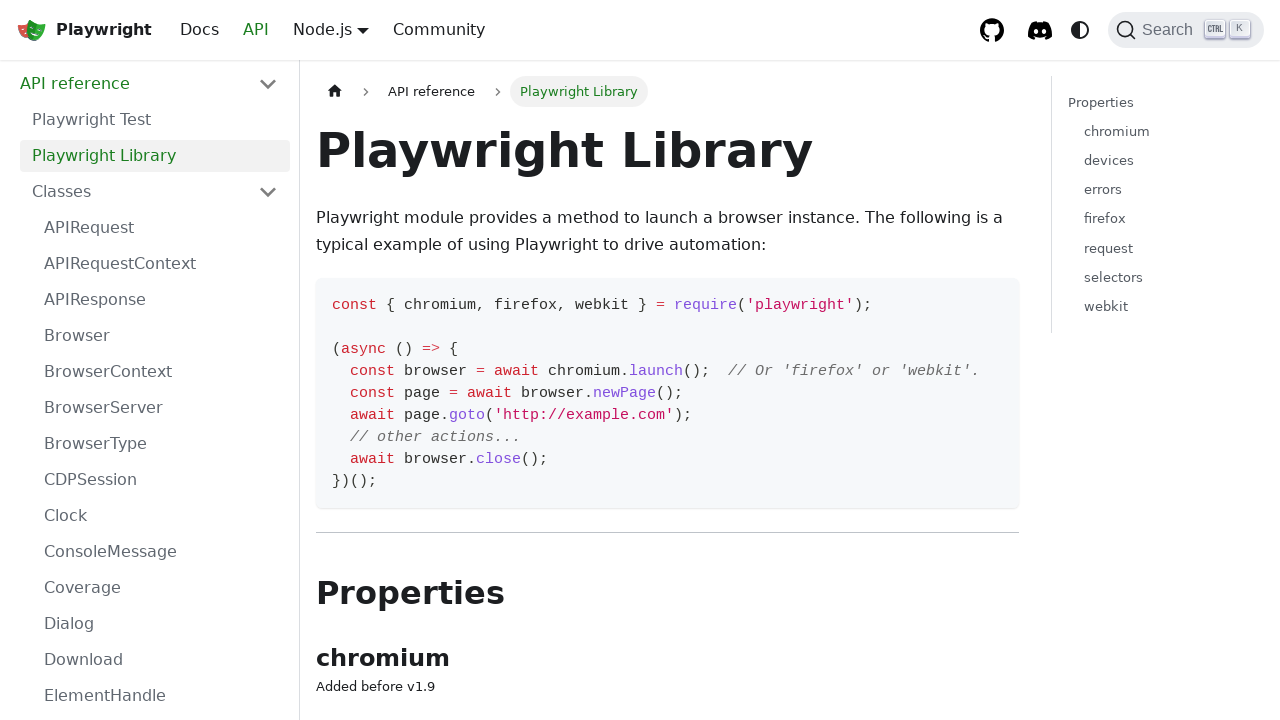

Verified page title contains 'Library'
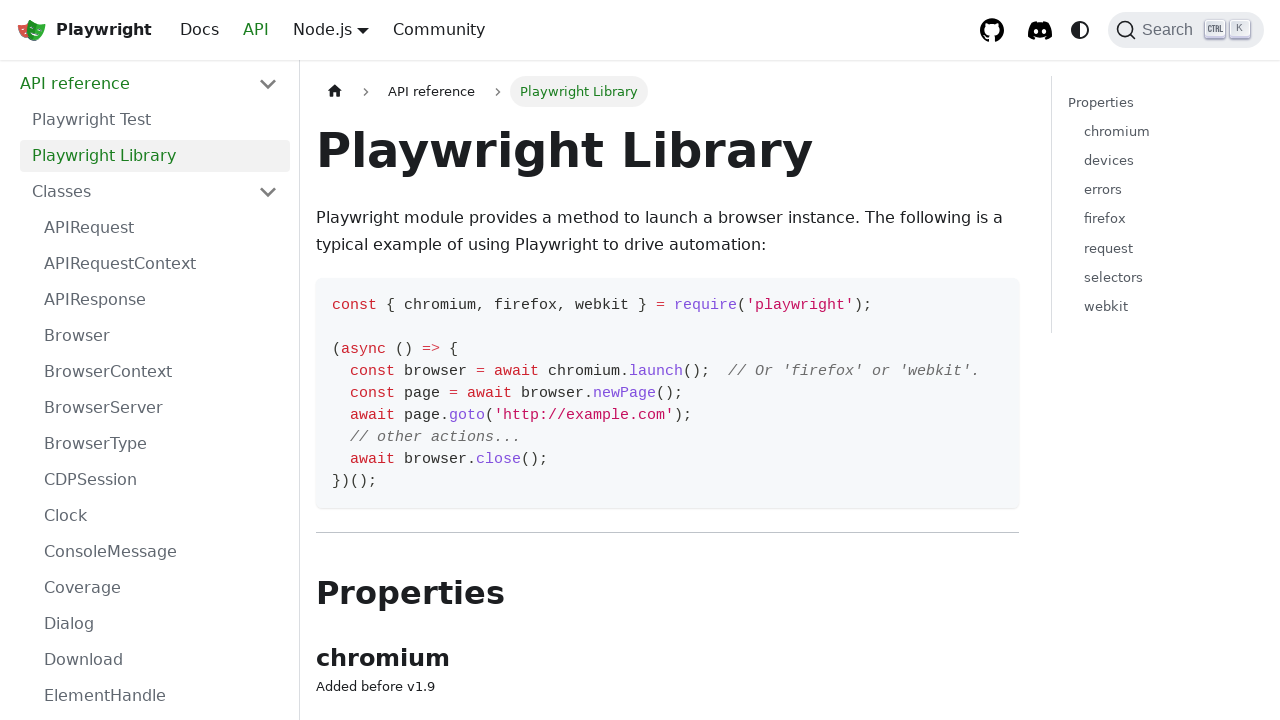

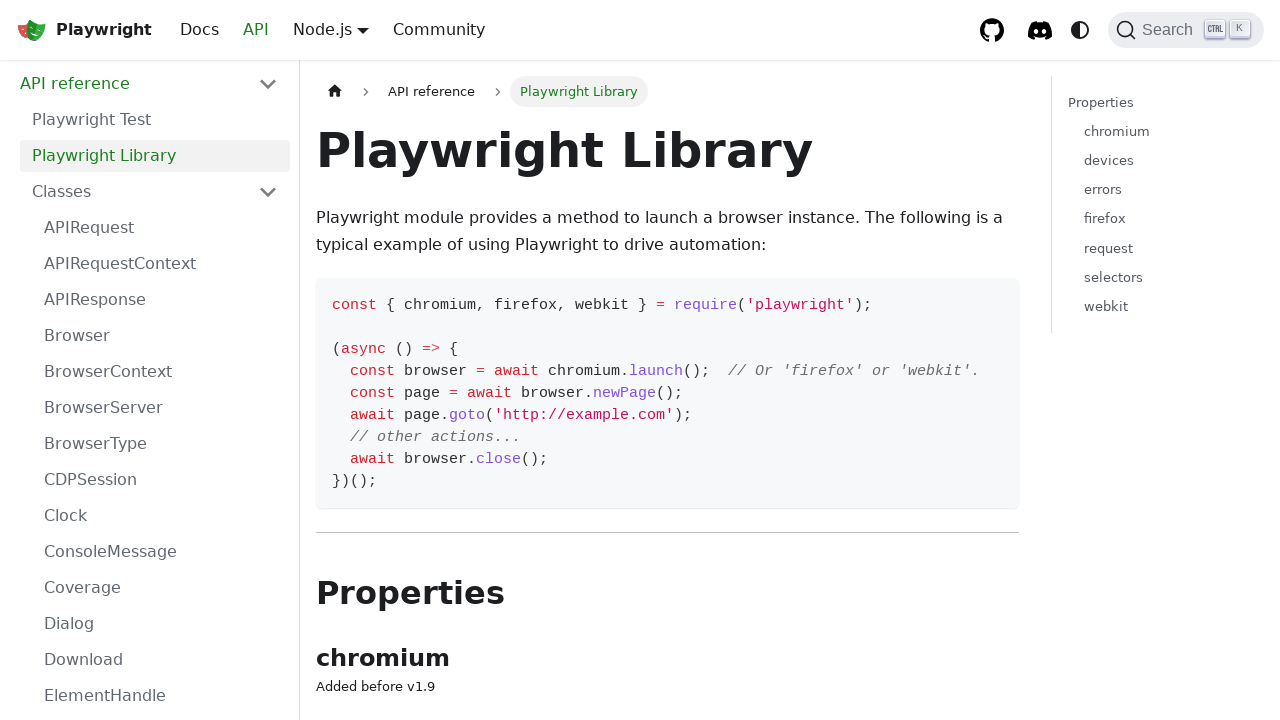